Tests autocomplete functionality by typing partial text, navigating through suggestions with arrow keys, and selecting Canada from the dropdown

Starting URL: http://www.qaclickacademy.com/practice.php

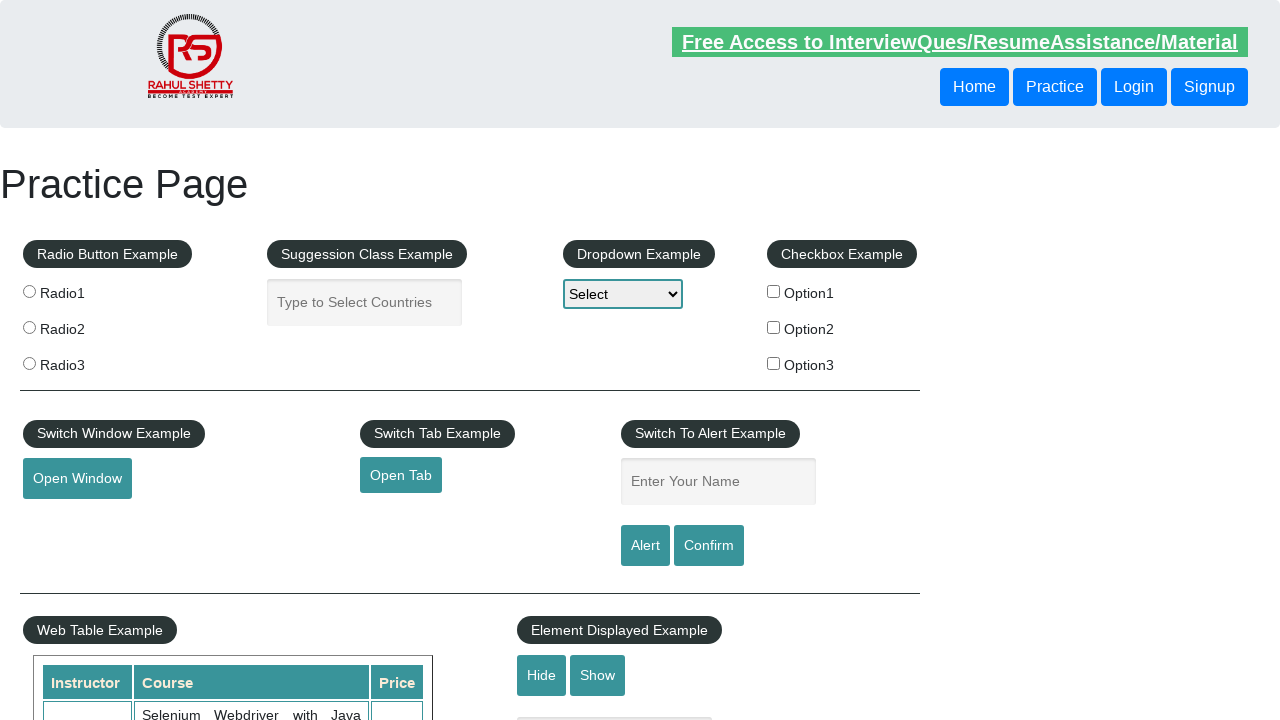

Filled autocomplete field with 'can' on #autocomplete
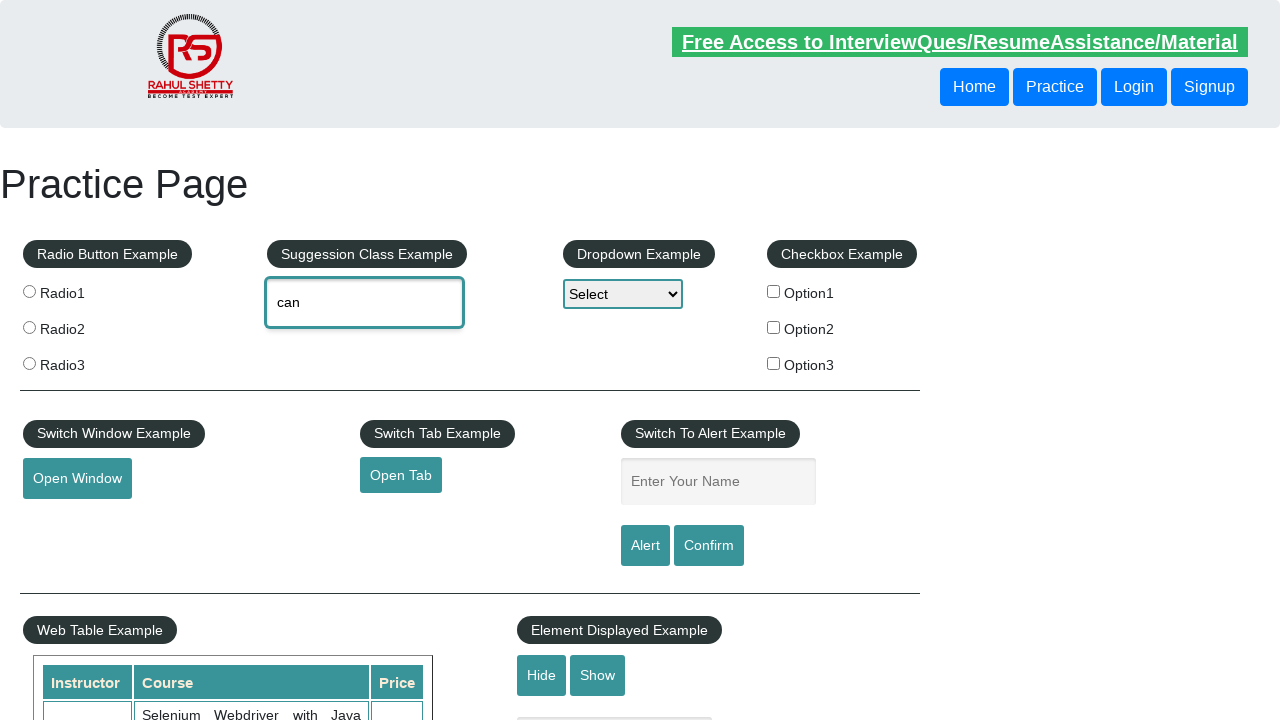

Waited 2 seconds for autocomplete suggestions to appear
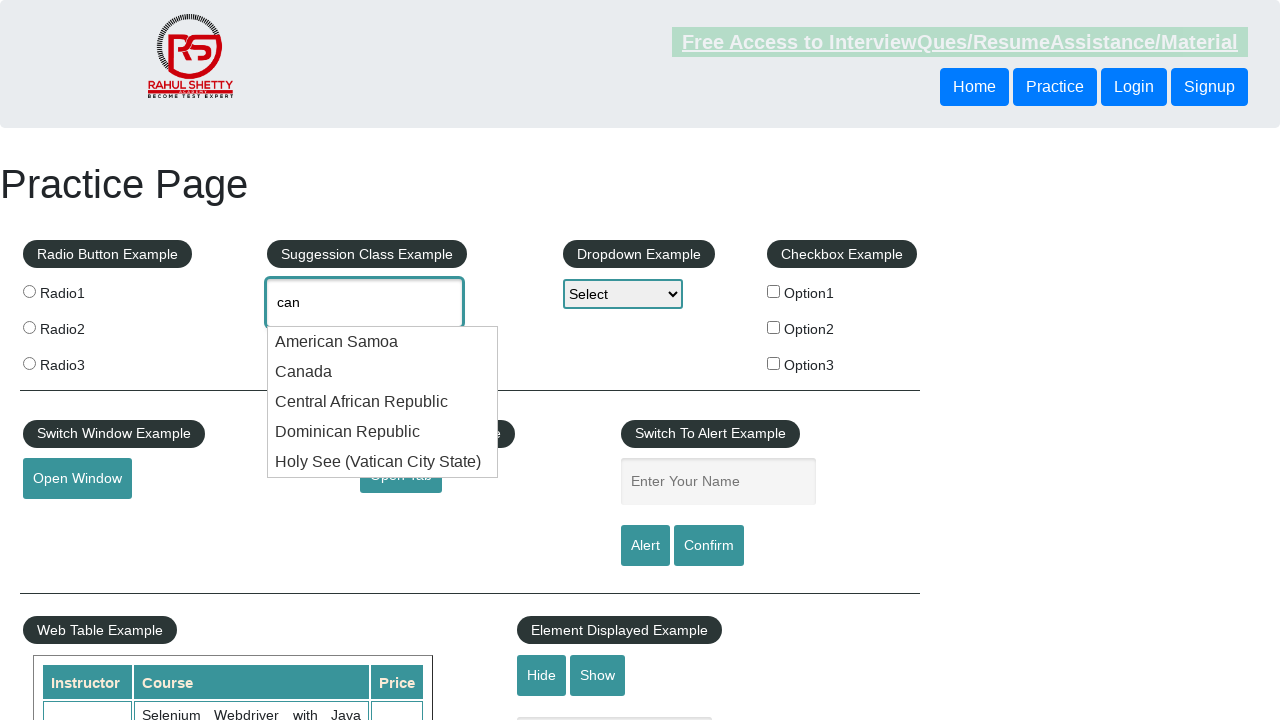

Evaluated autocomplete field value: 'can'
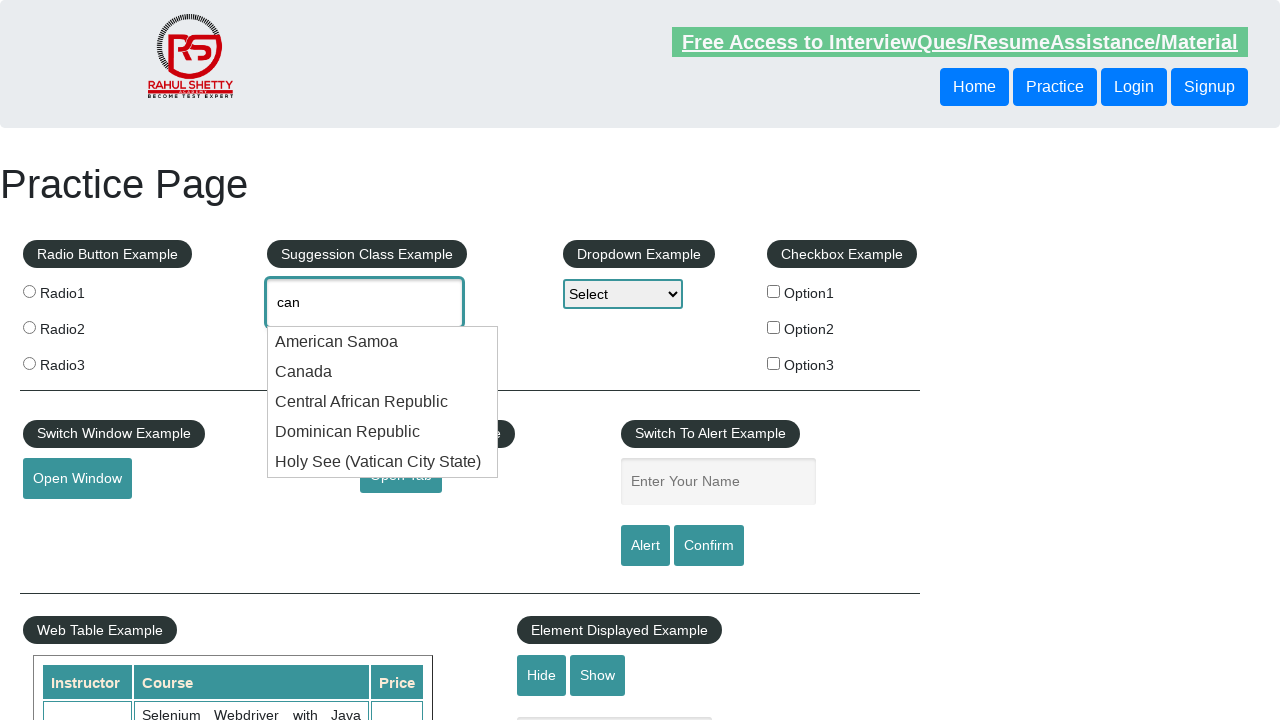

Pressed ArrowDown to navigate to next suggestion (attempt 1/10) on #autocomplete
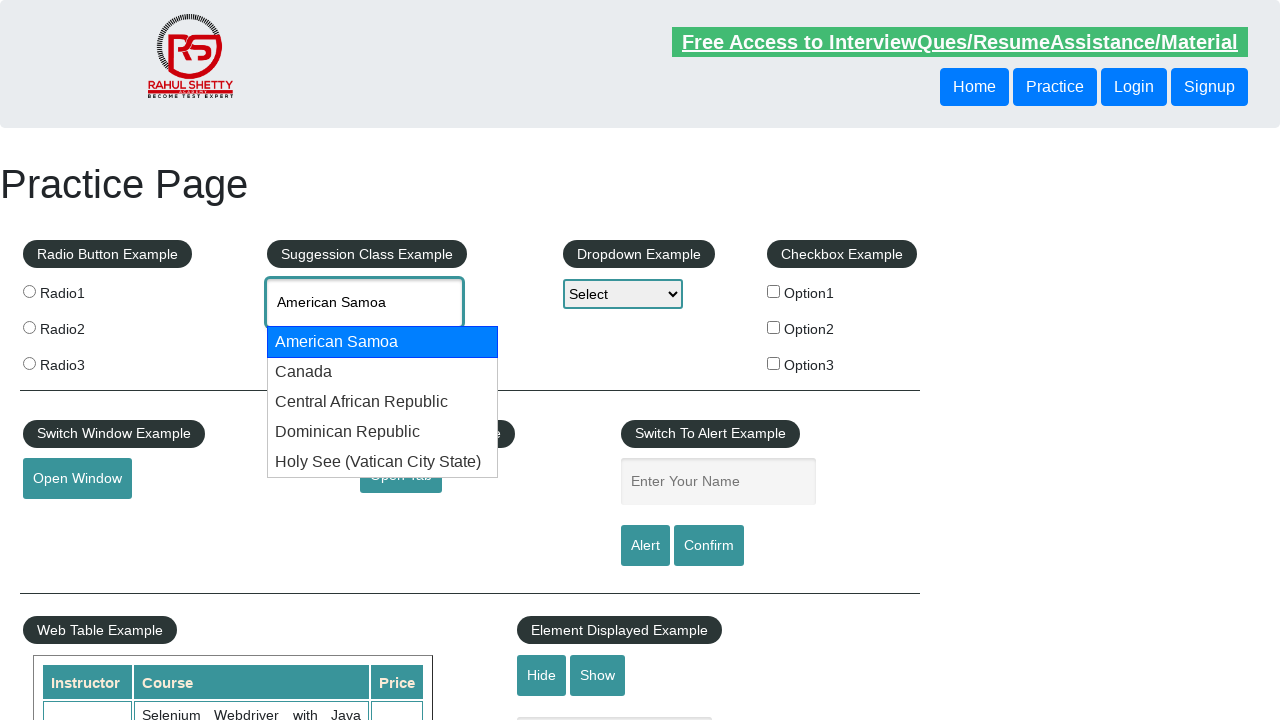

Evaluated autocomplete field value: 'American Samoa'
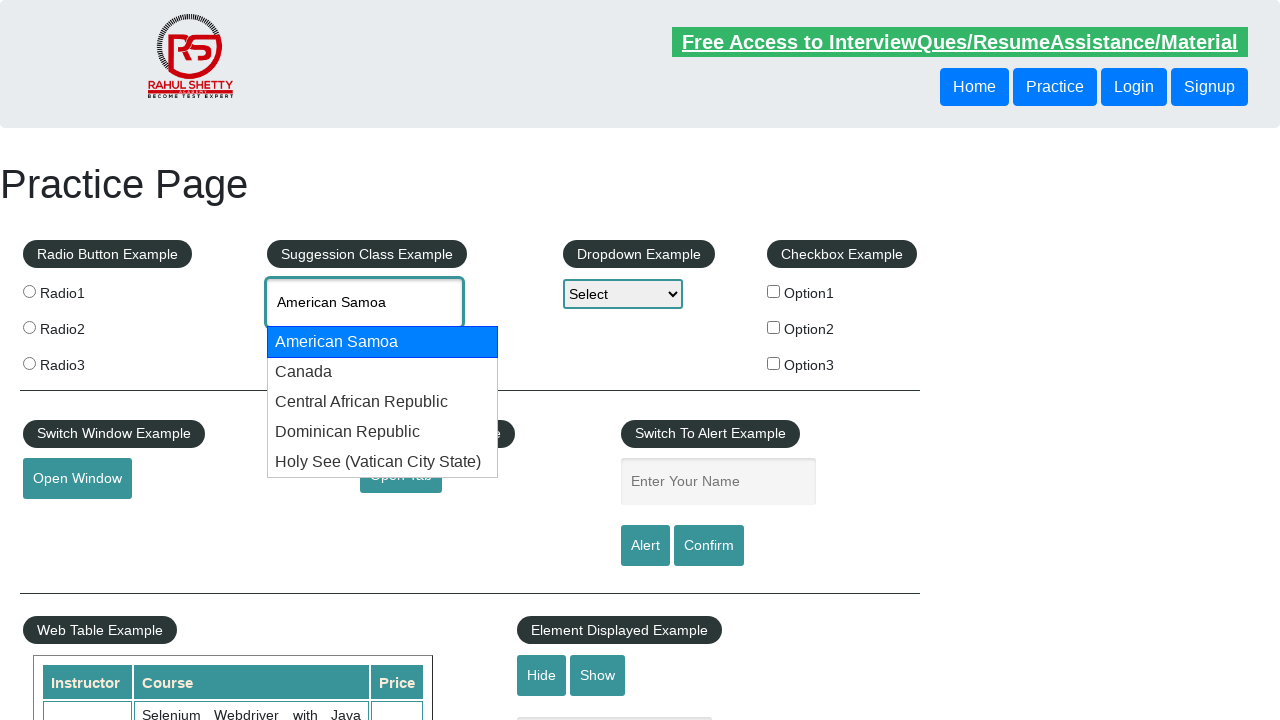

Pressed ArrowDown to navigate to next suggestion (attempt 2/10) on #autocomplete
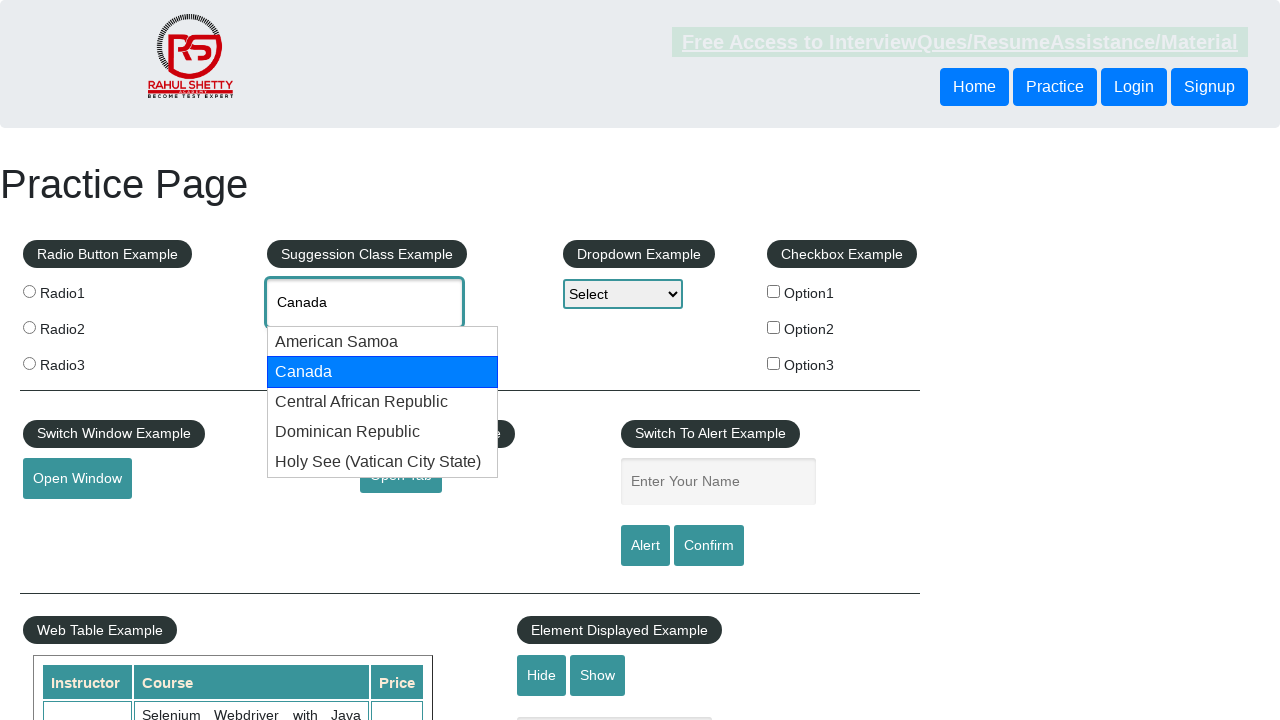

Evaluated autocomplete field value: 'Canada'
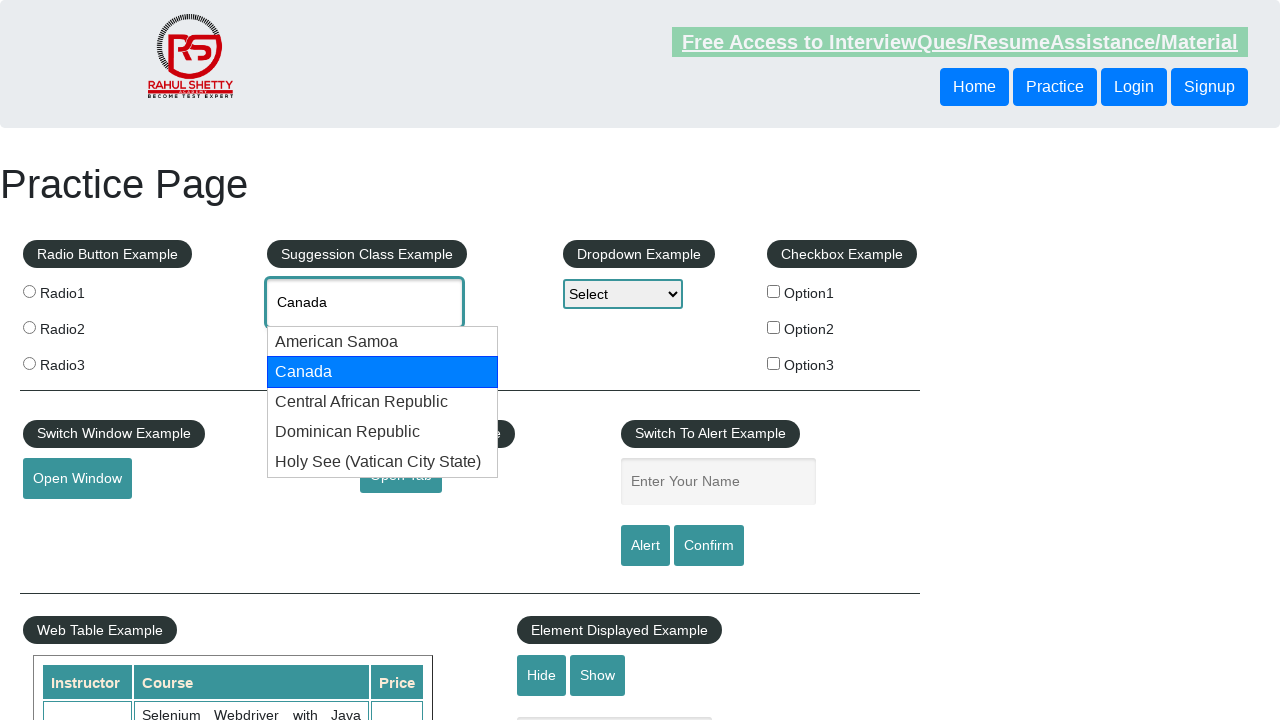

Found 'Canada' in autocomplete field, breaking loop
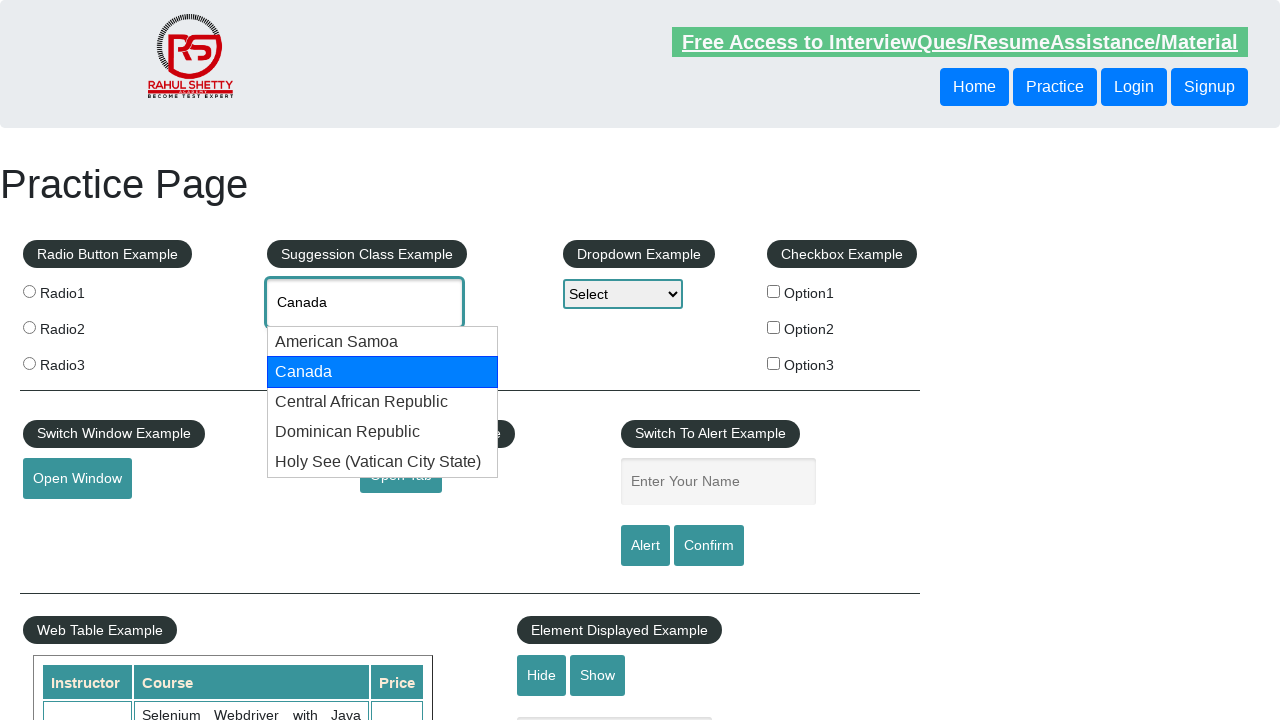

Clicked autocomplete field to ensure focus at (365, 302) on #autocomplete
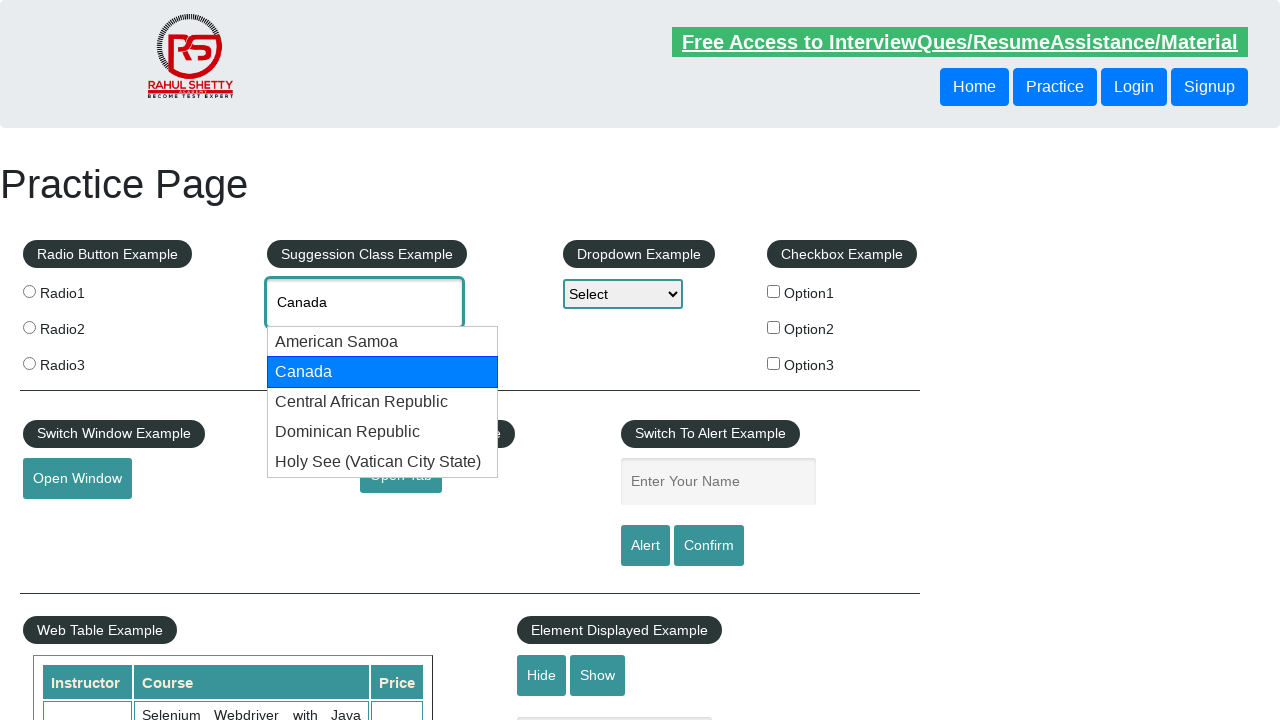

Pressed Enter to select the current autocomplete option on #autocomplete
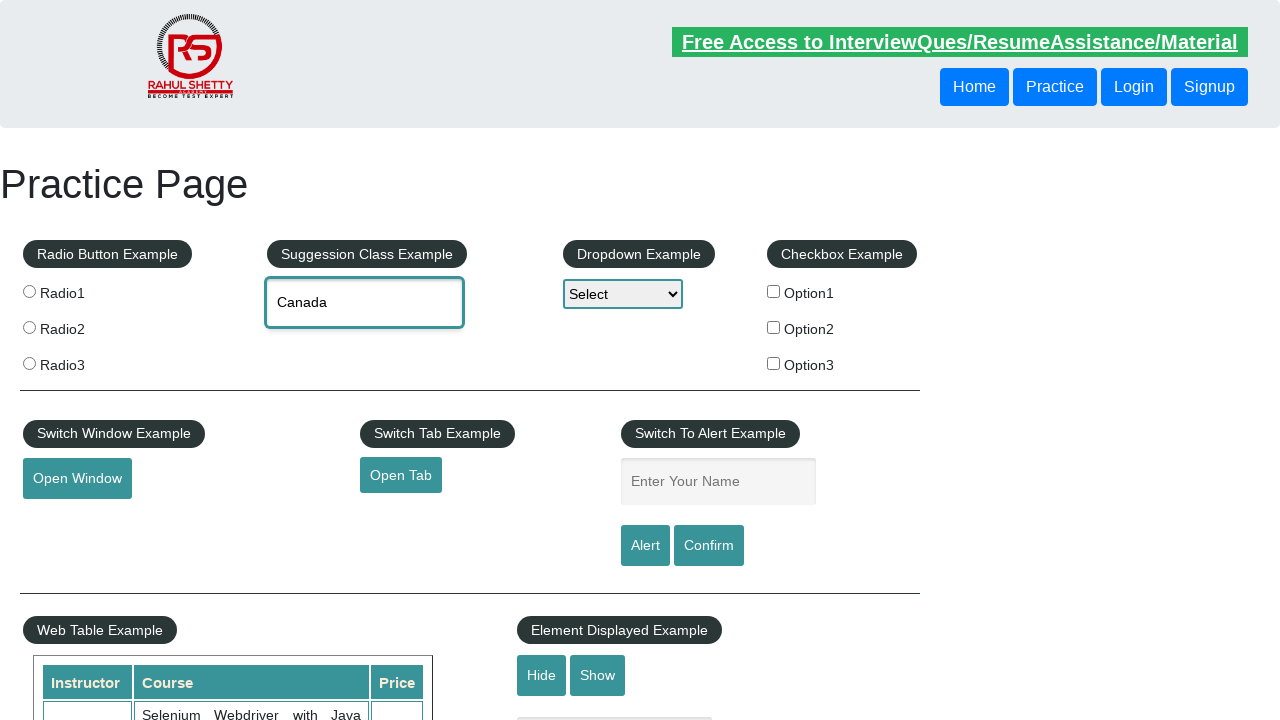

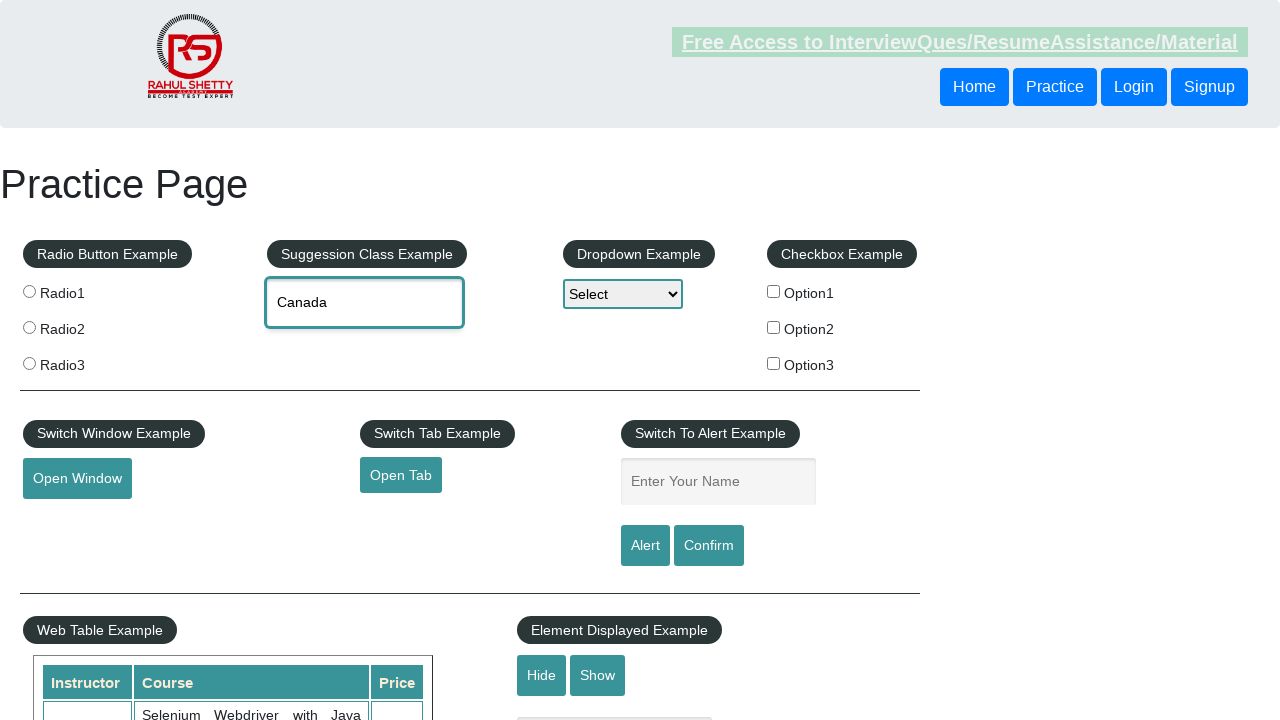